Tests that Clear completed button is hidden when there are no completed items.

Starting URL: https://demo.playwright.dev/todomvc

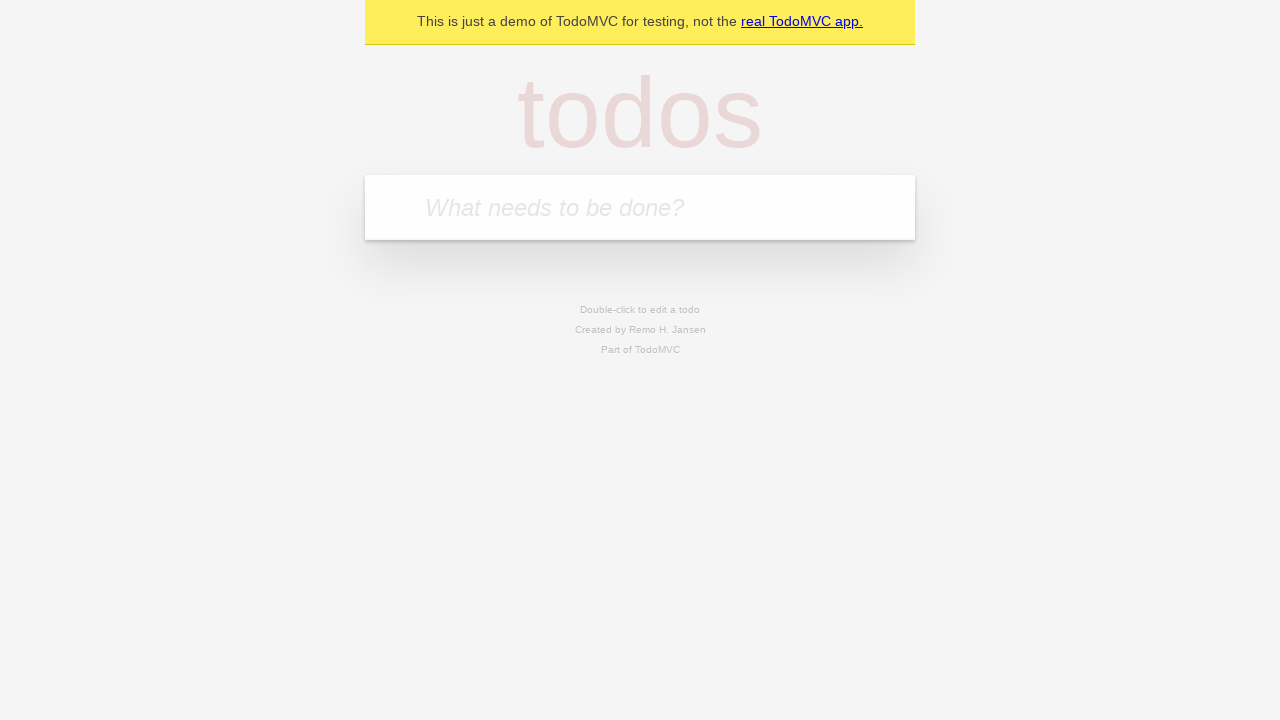

Filled todo input with 'buy some cheese' on internal:attr=[placeholder="What needs to be done?"i]
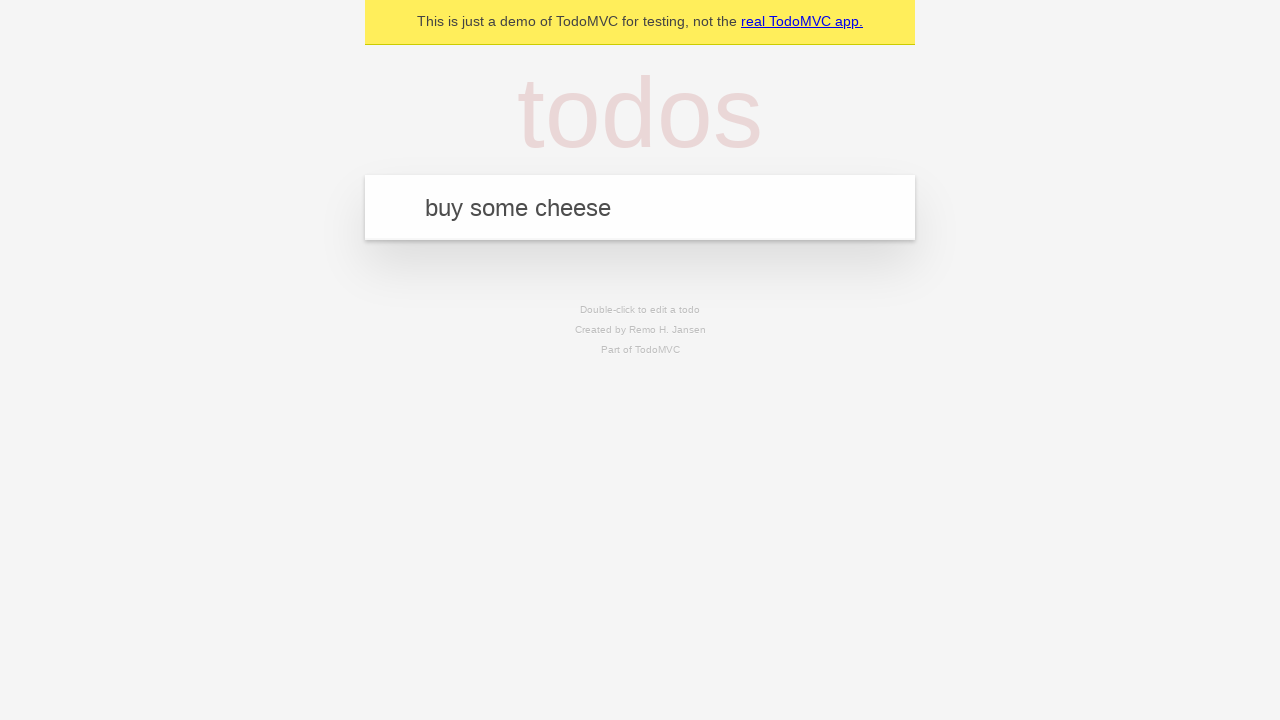

Pressed Enter to add first todo on internal:attr=[placeholder="What needs to be done?"i]
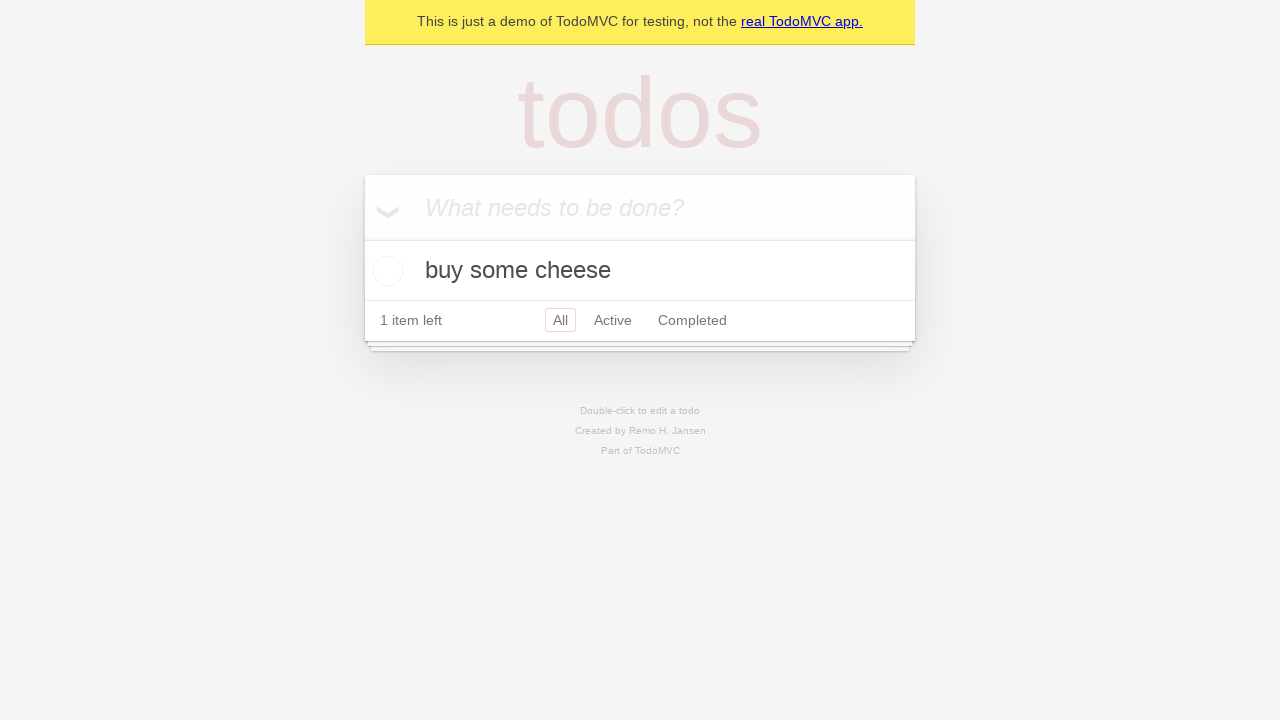

Filled todo input with 'feed the cat' on internal:attr=[placeholder="What needs to be done?"i]
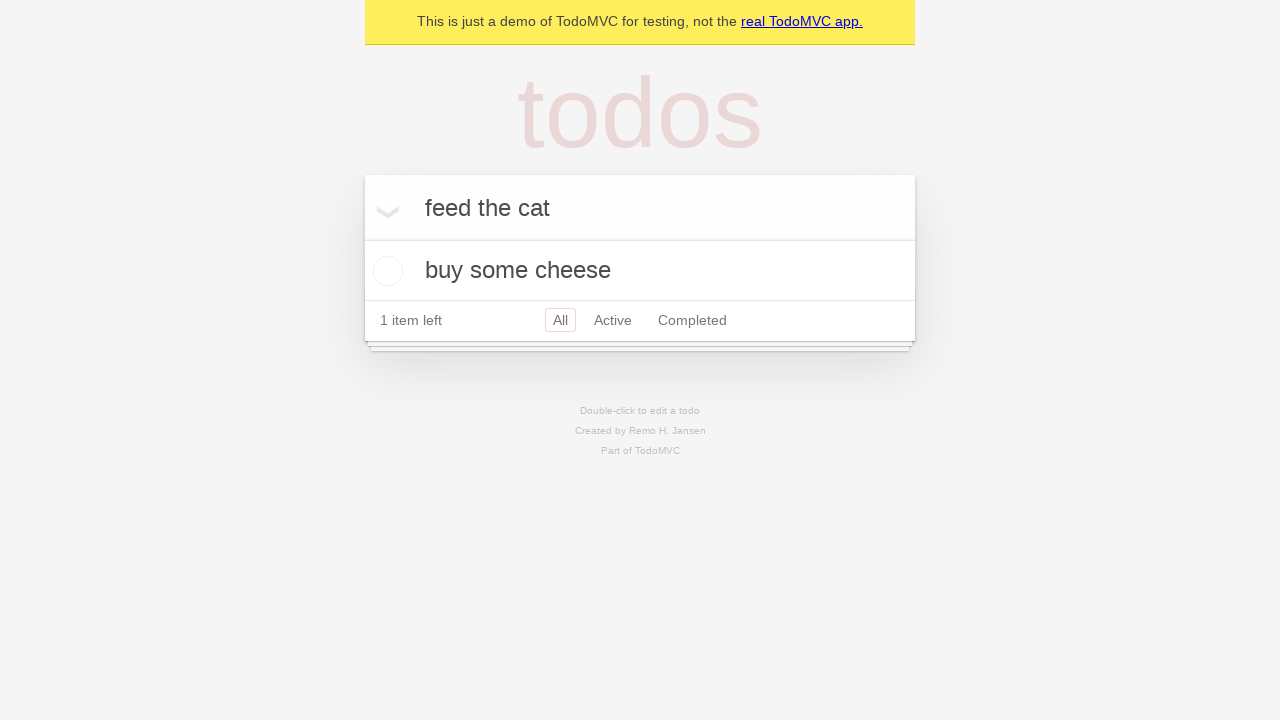

Pressed Enter to add second todo on internal:attr=[placeholder="What needs to be done?"i]
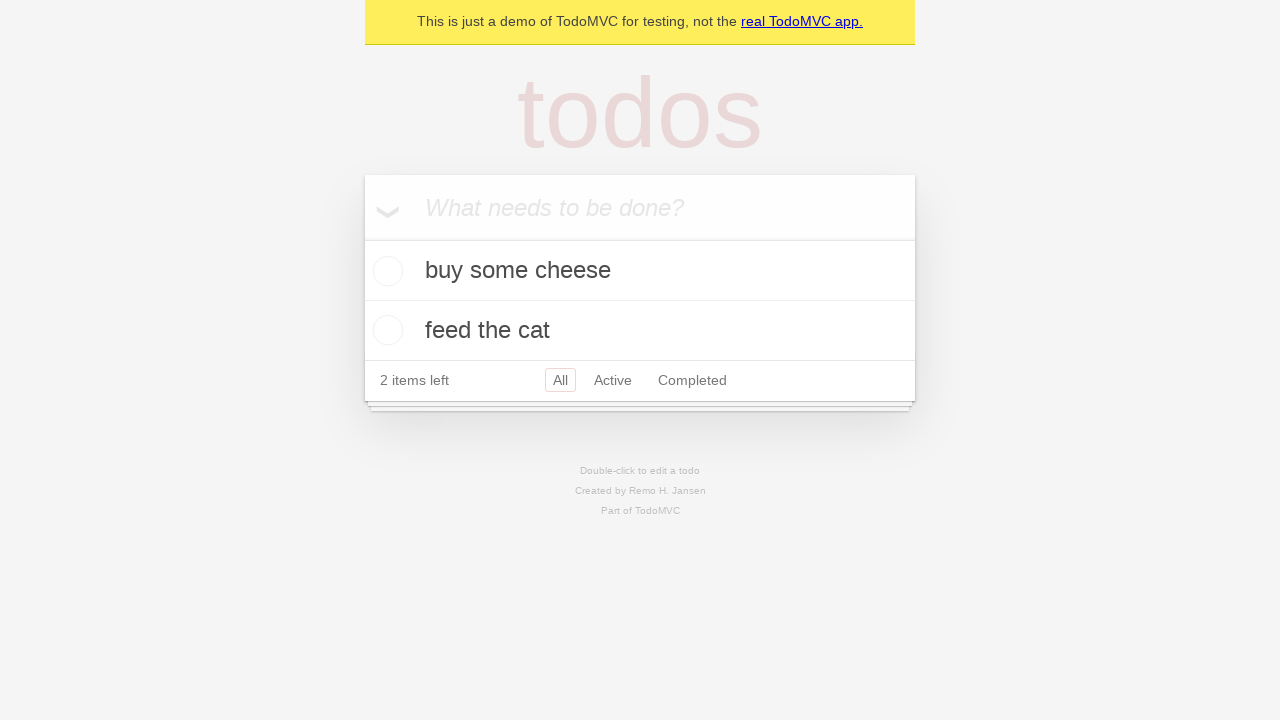

Filled todo input with 'book a doctors appointment' on internal:attr=[placeholder="What needs to be done?"i]
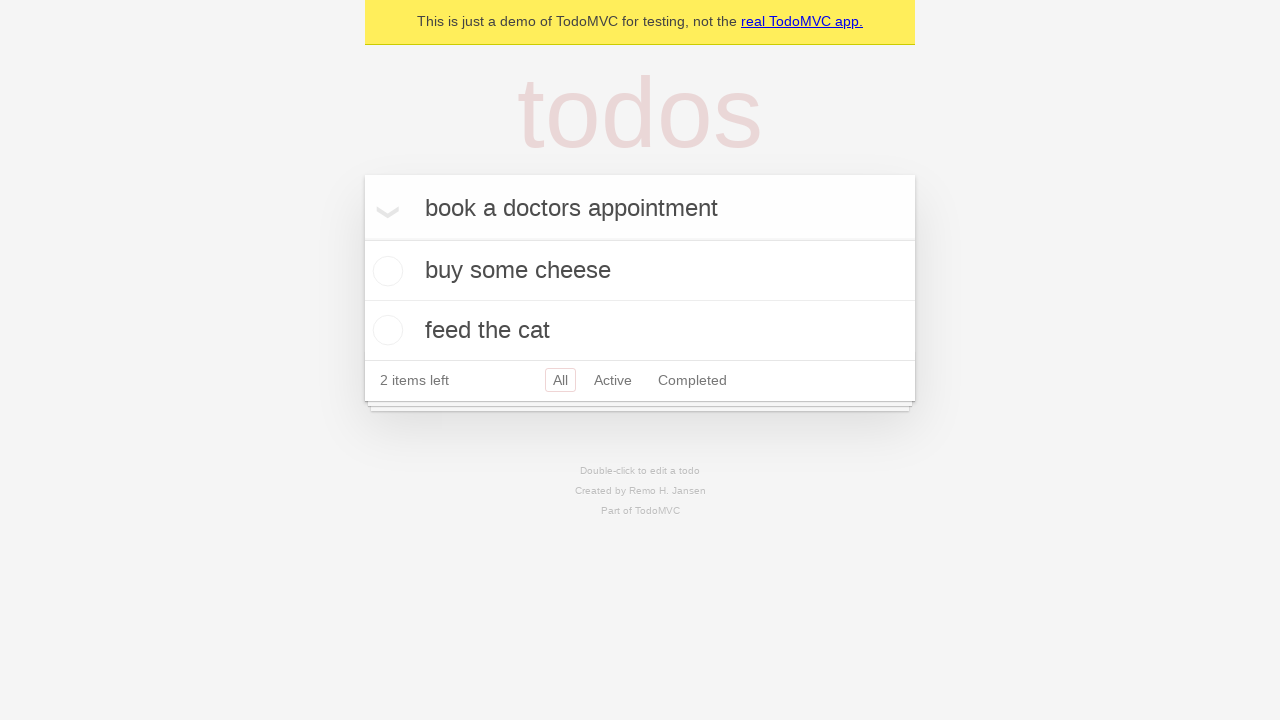

Pressed Enter to add third todo on internal:attr=[placeholder="What needs to be done?"i]
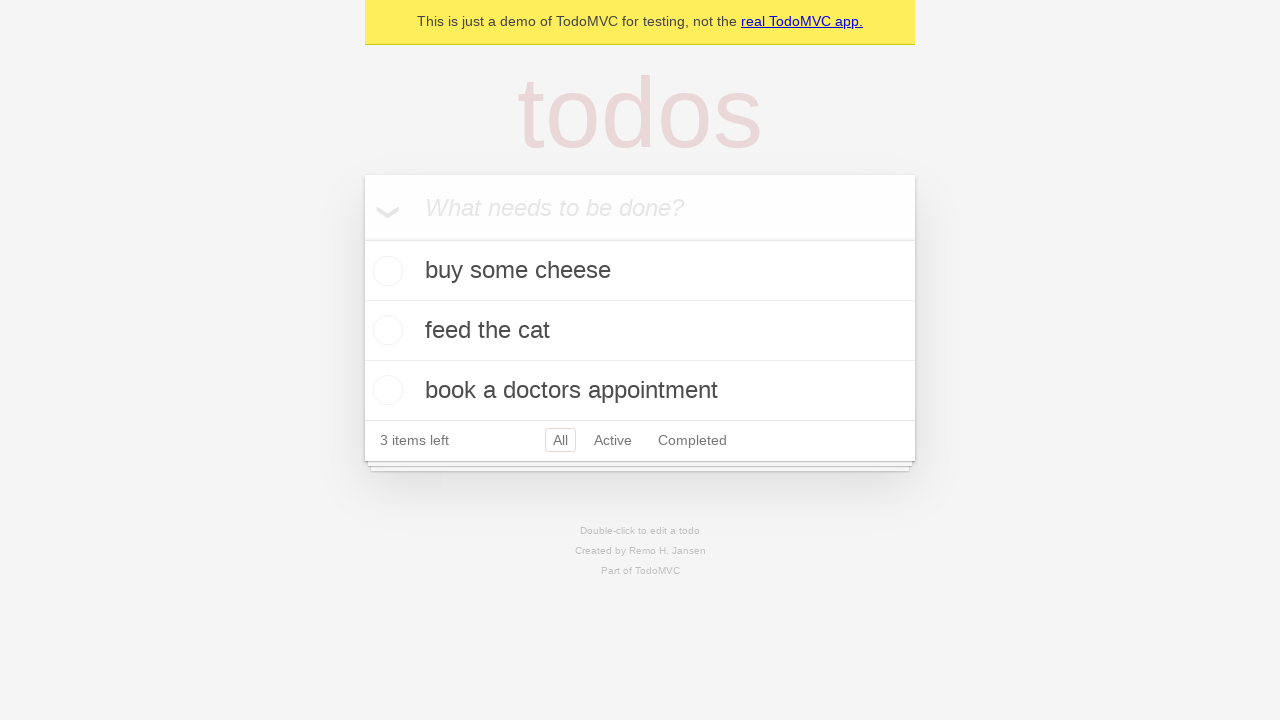

Checked the first todo item at (385, 271) on .todo-list li .toggle >> nth=0
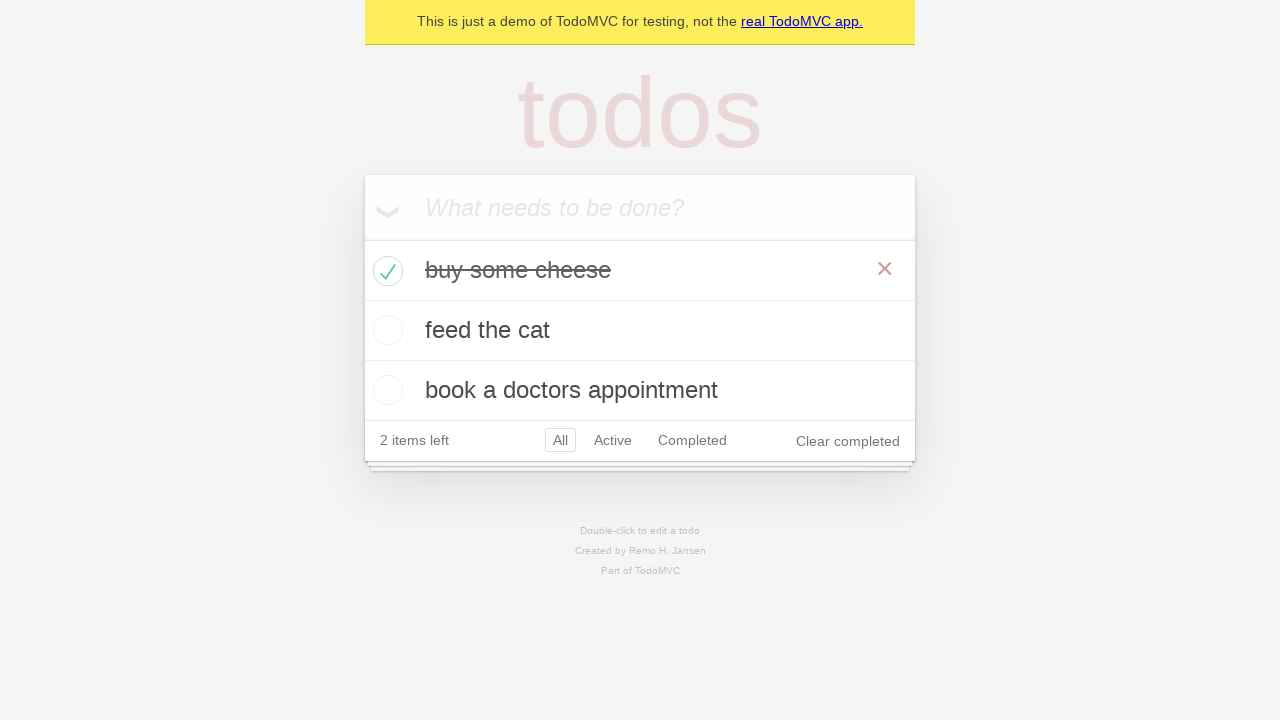

Clicked 'Clear completed' button at (848, 441) on internal:role=button[name="Clear completed"i]
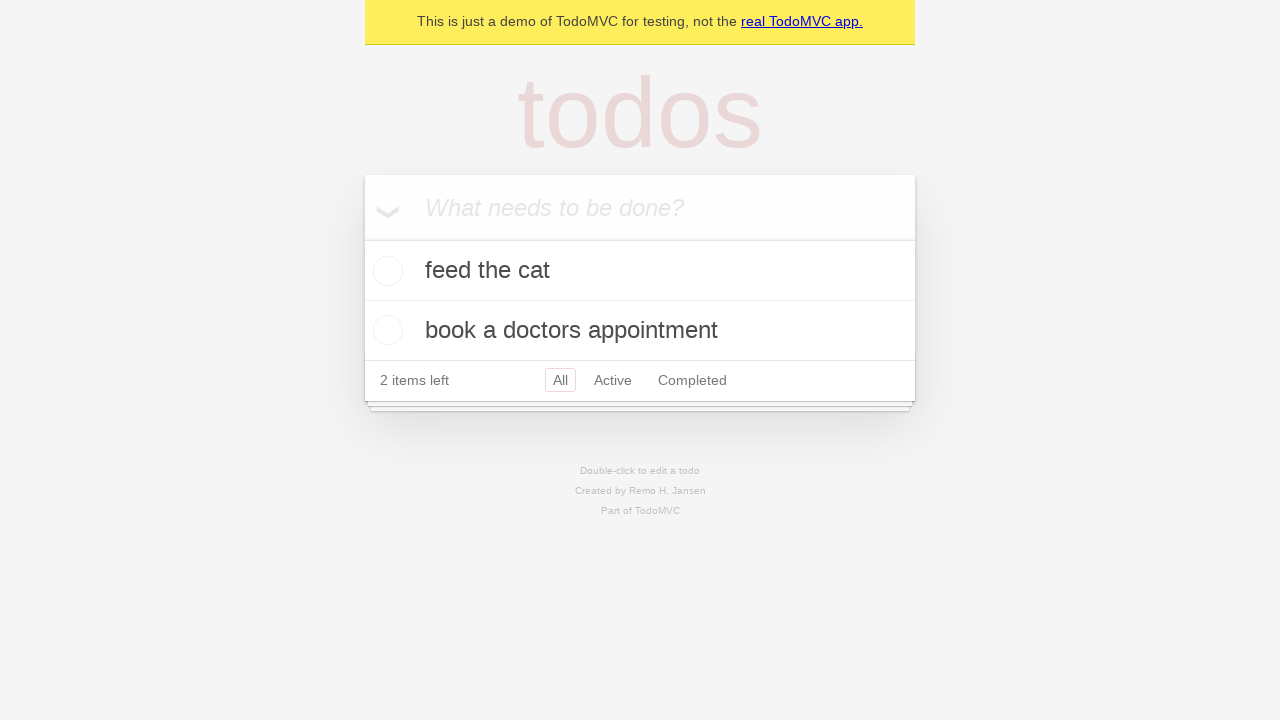

Waited 500ms for Clear completed button to disappear
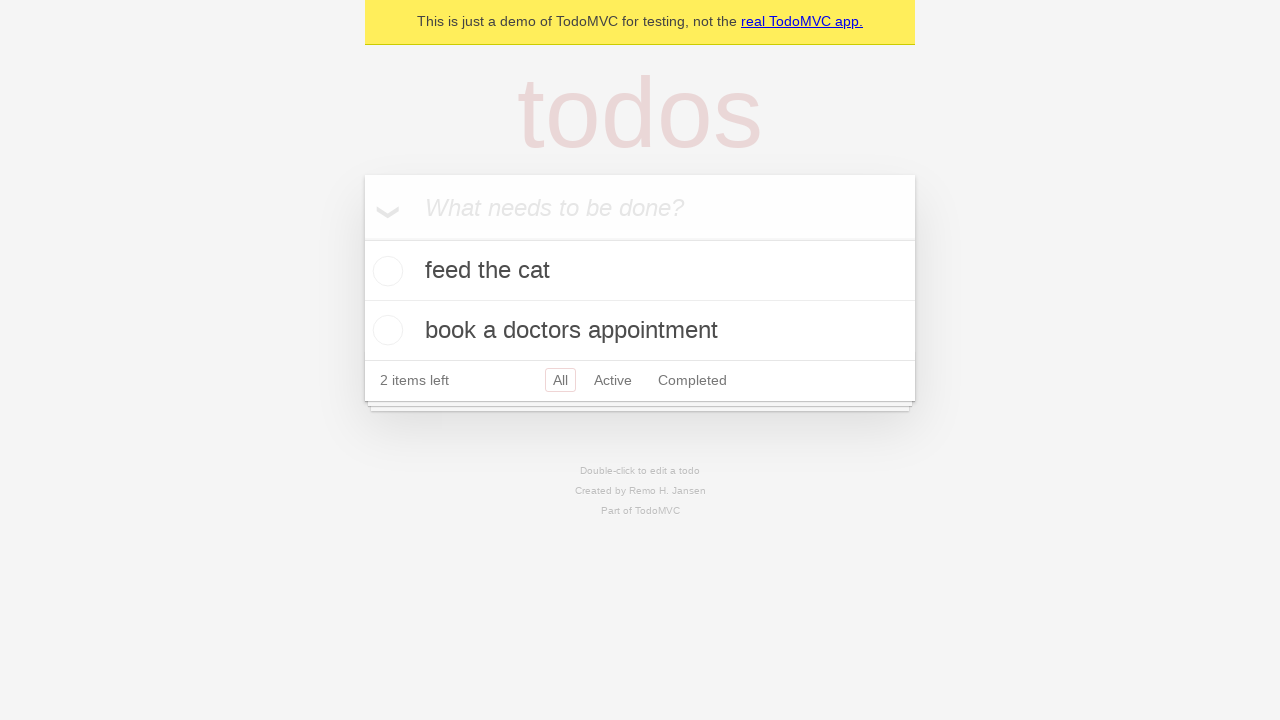

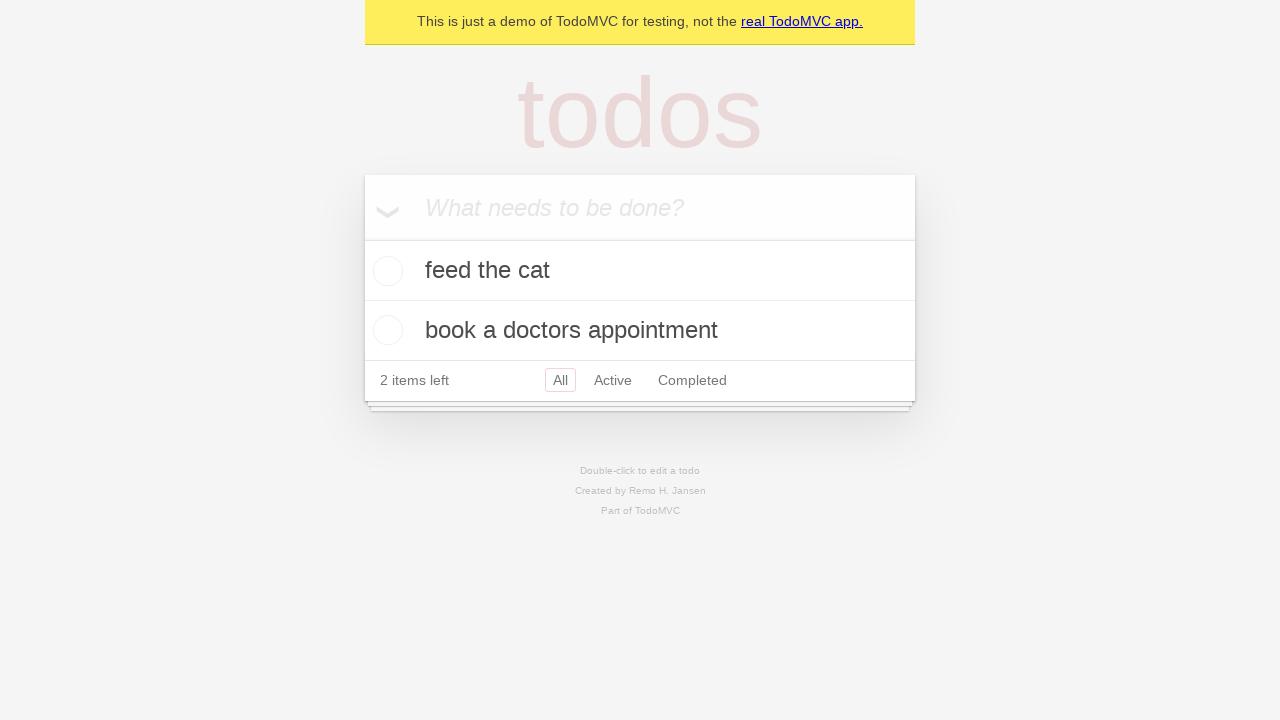